Tests navigation functionality by clicking through site, form, and home links multiple times, verifying that the form page loads correctly with the expected heading and URL each time.

Starting URL: http://uitest.duodecadits.com/

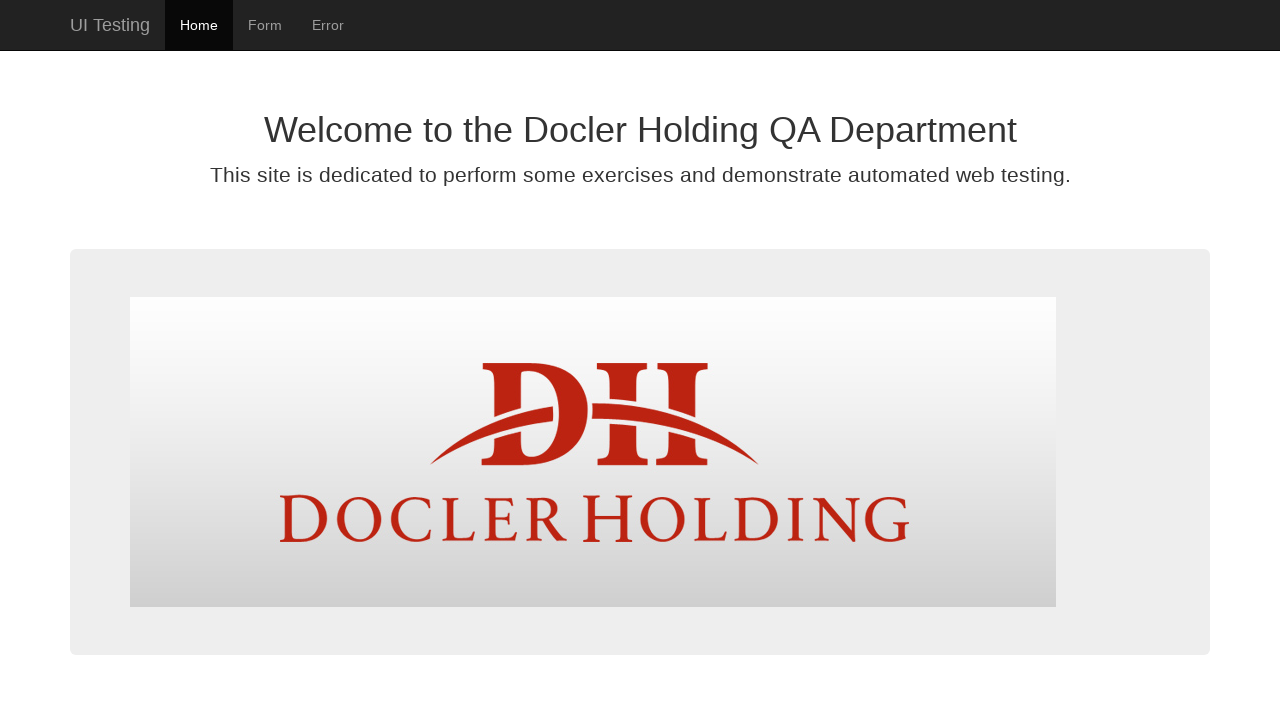

Clicked site link at (110, 25) on #site
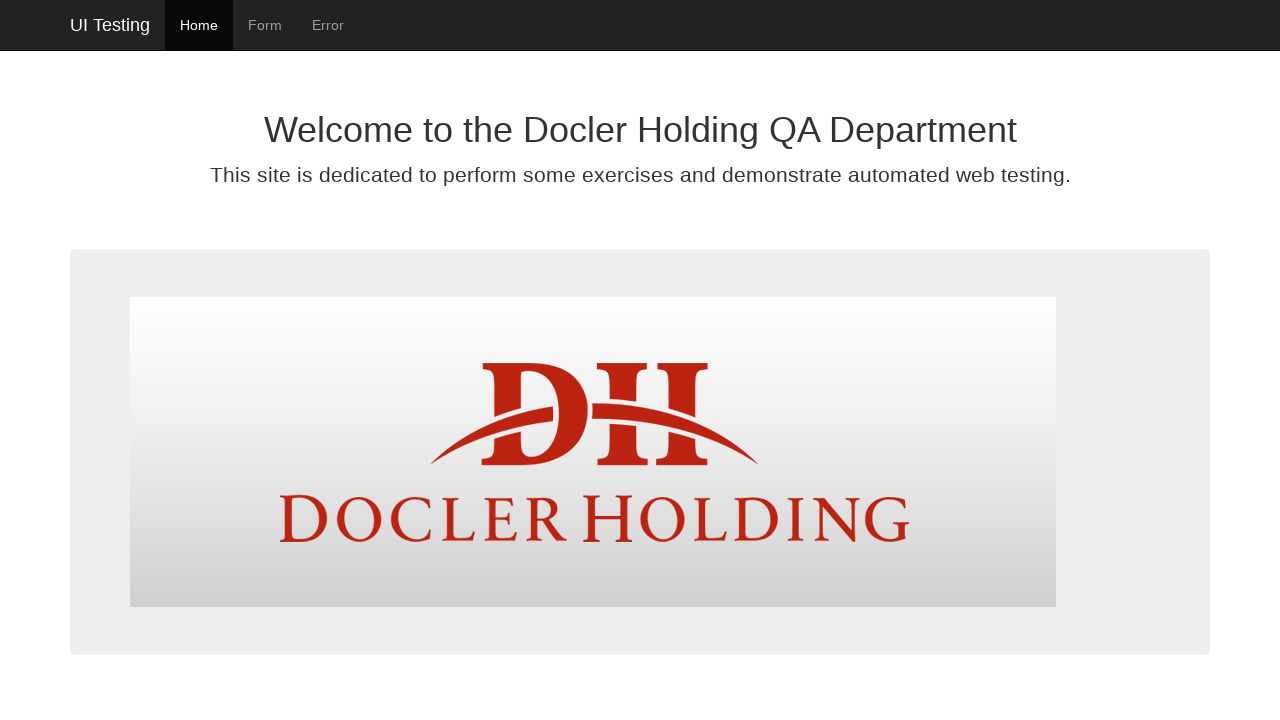

Site page loaded
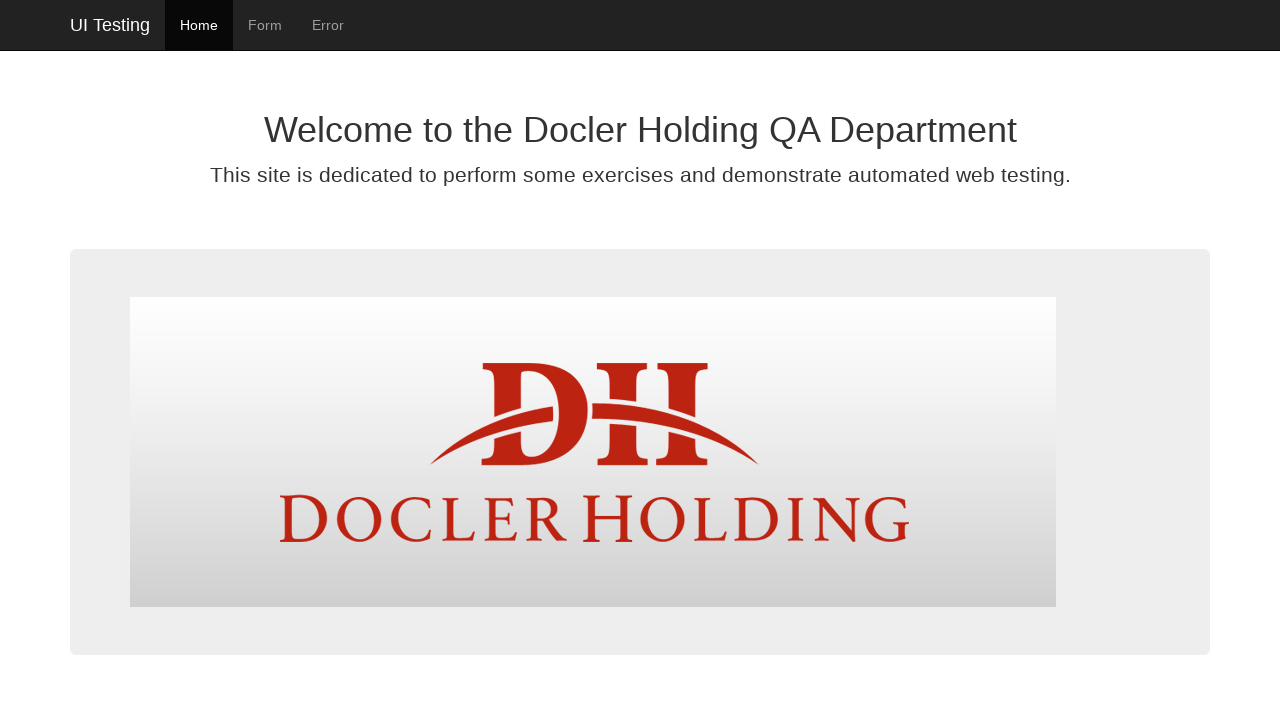

Clicked form link at (265, 25) on #form
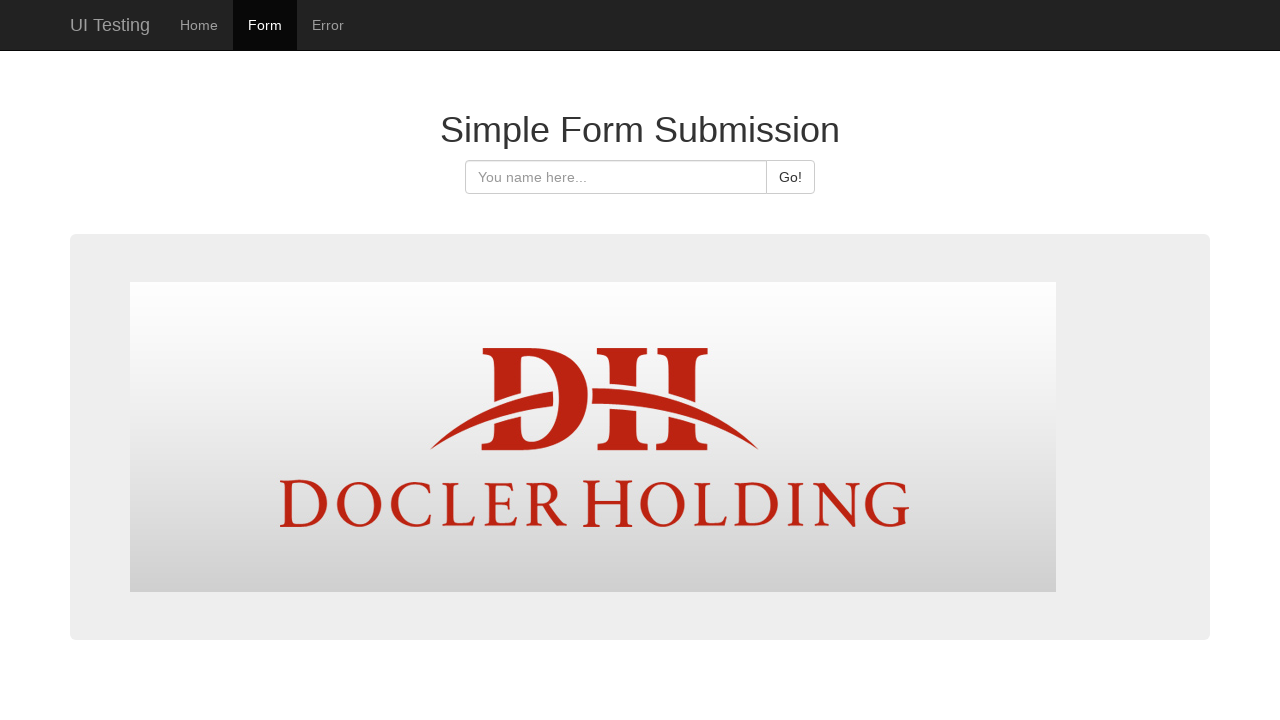

Form page loaded
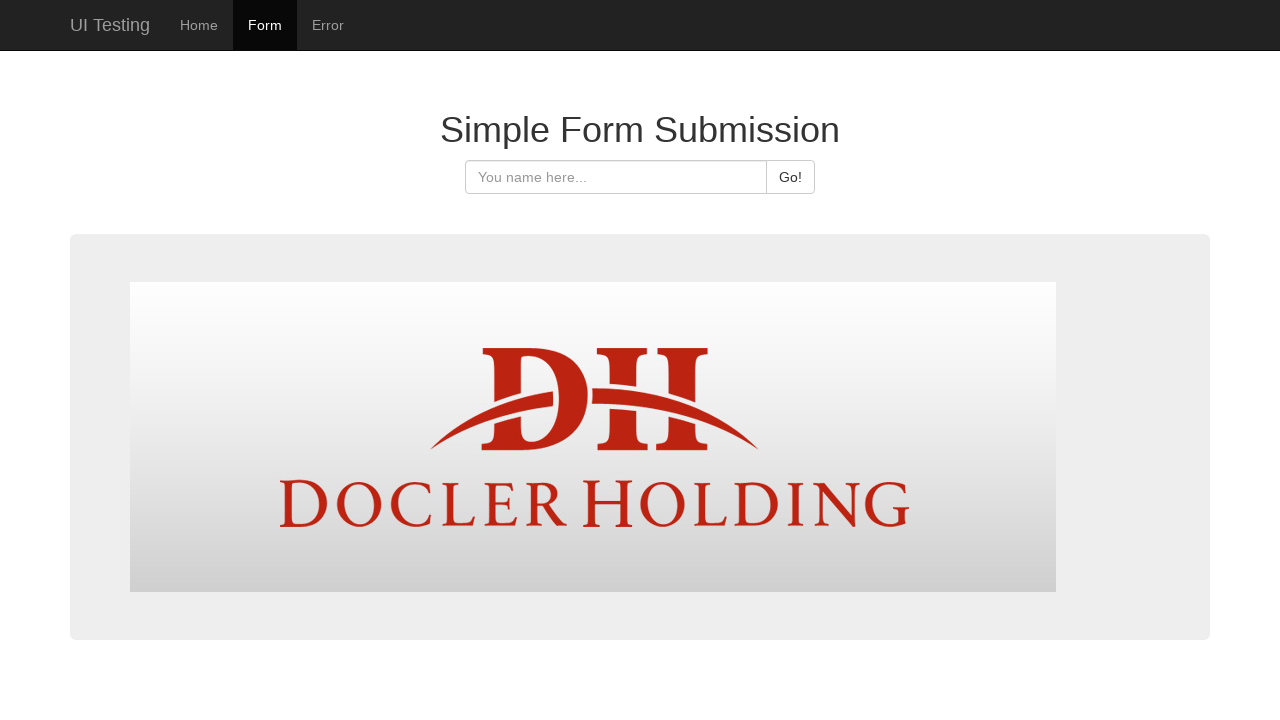

Verified form page URL is correct
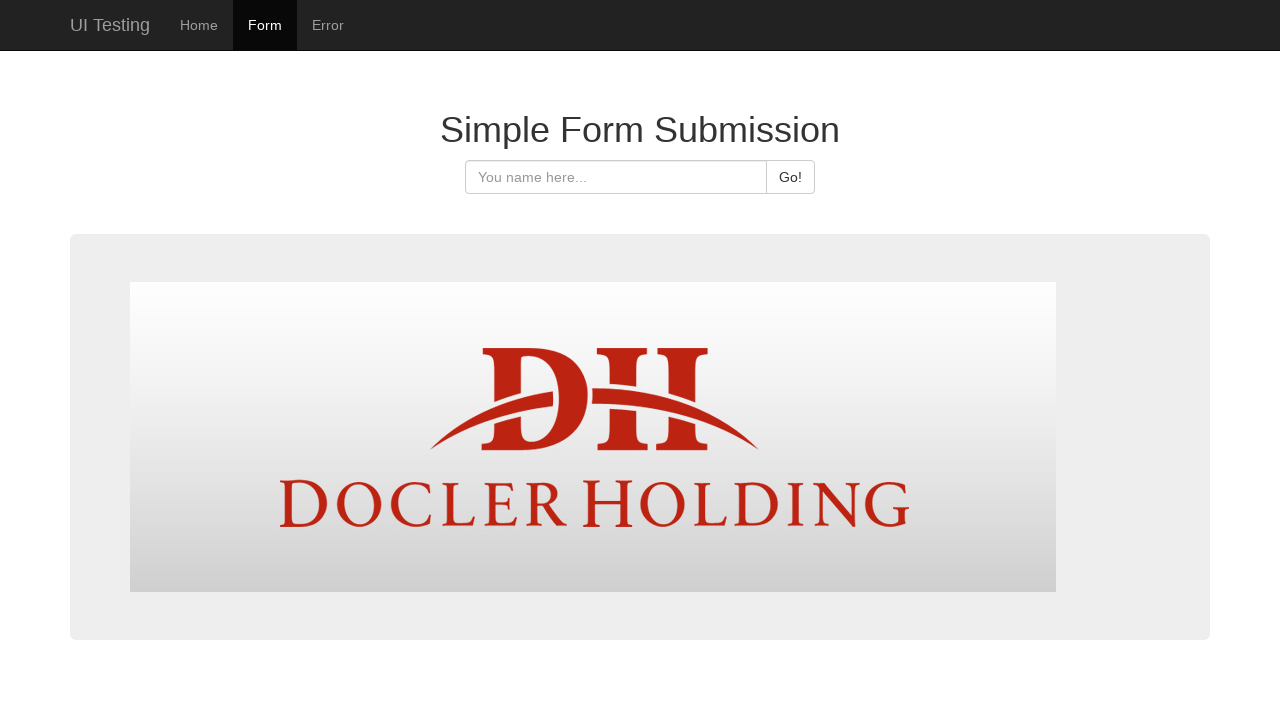

Verified form page heading 'Simple Form Submission' is present
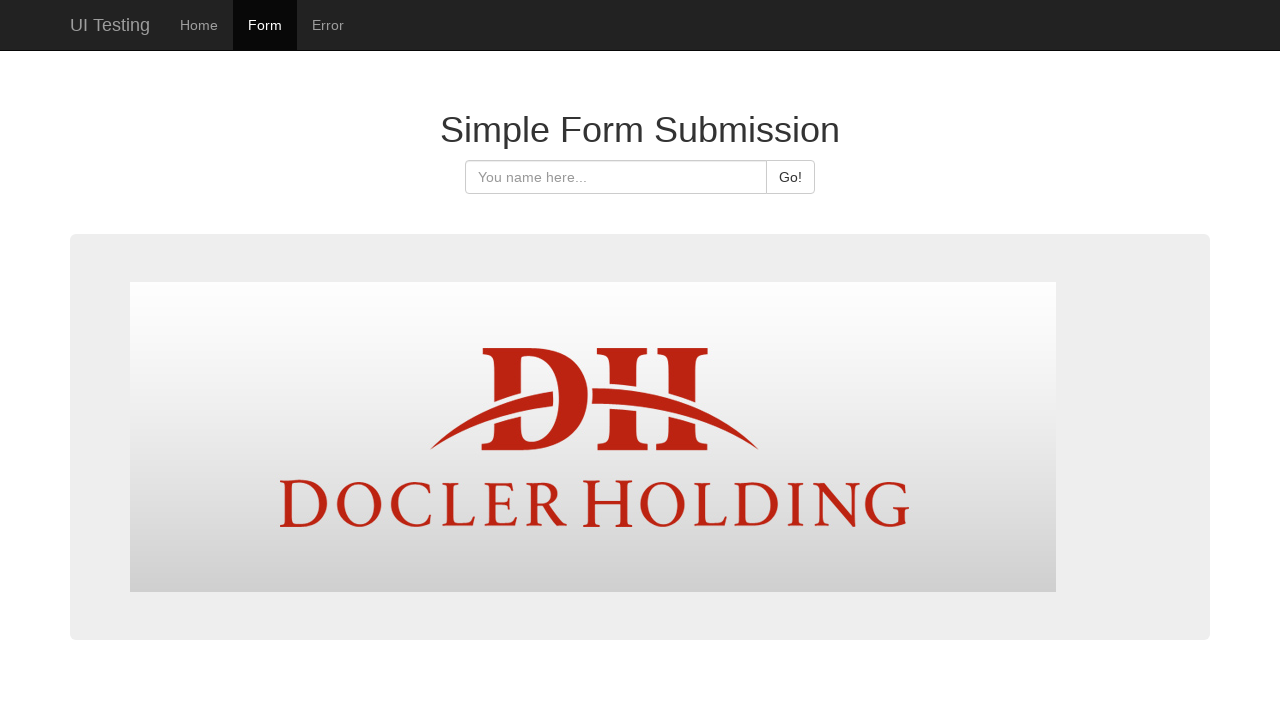

Clicked home link at (199, 25) on #home
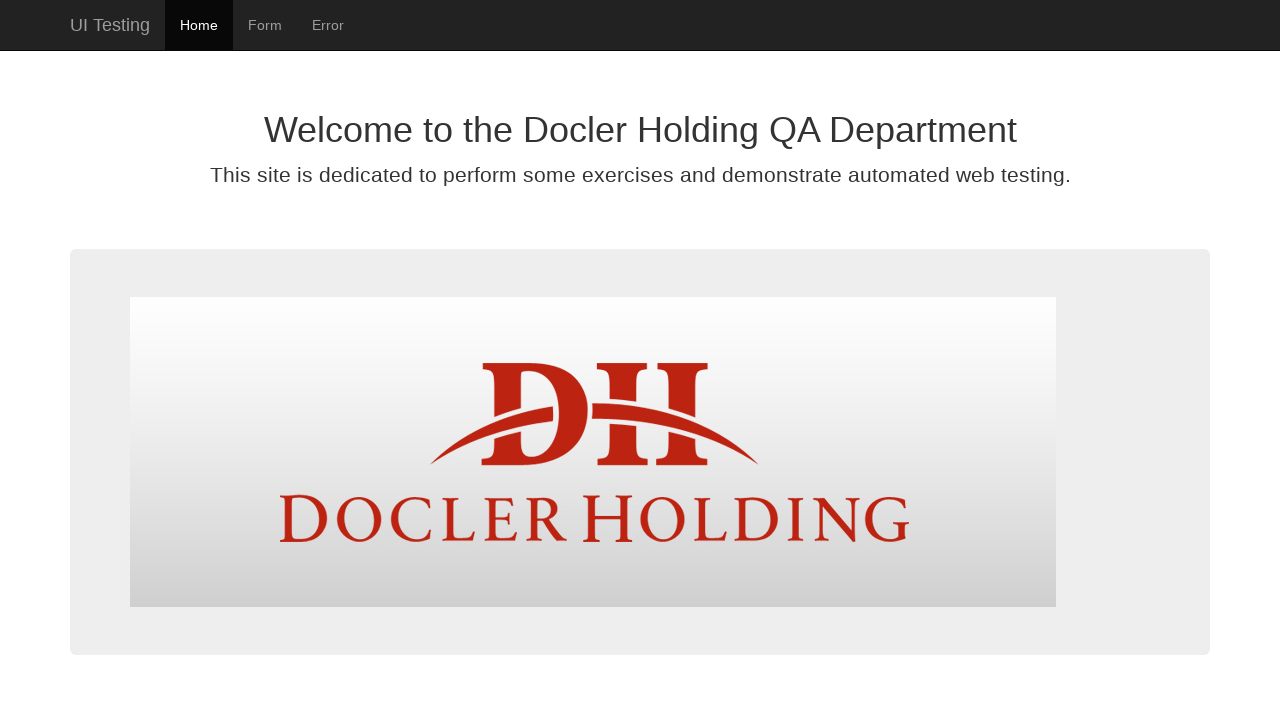

Home page loaded
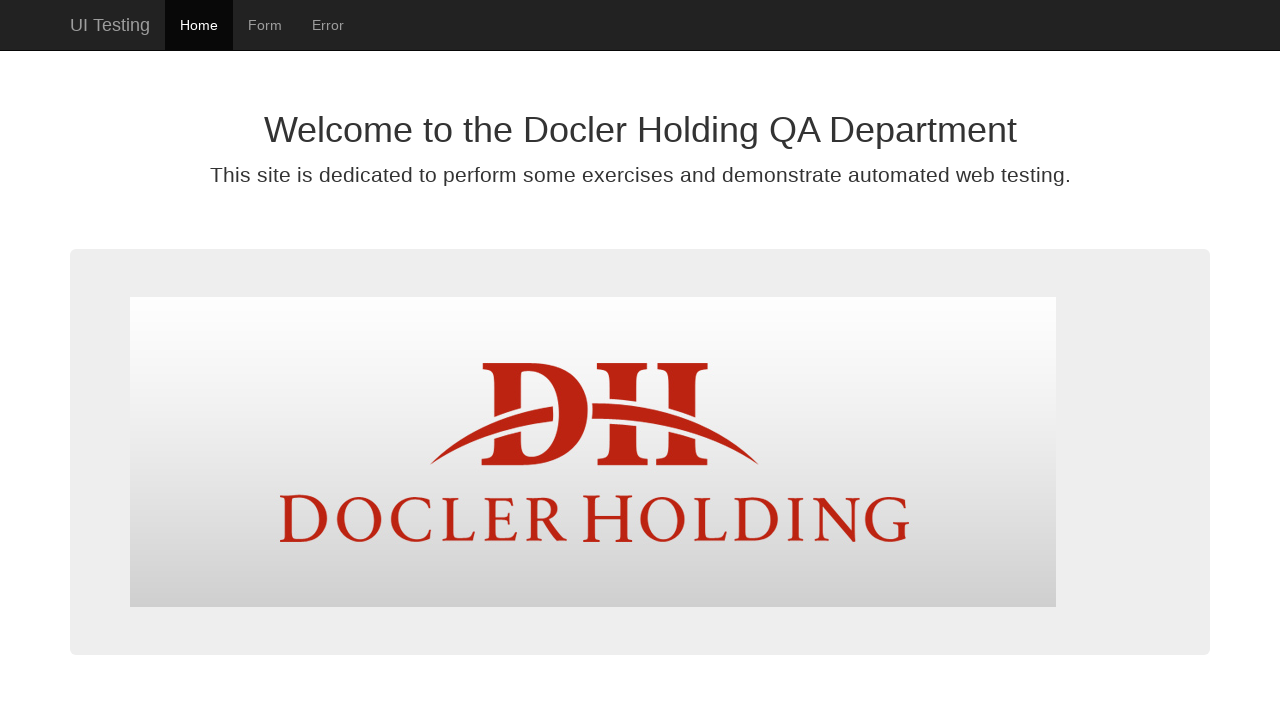

Clicked form link again at (265, 25) on #form
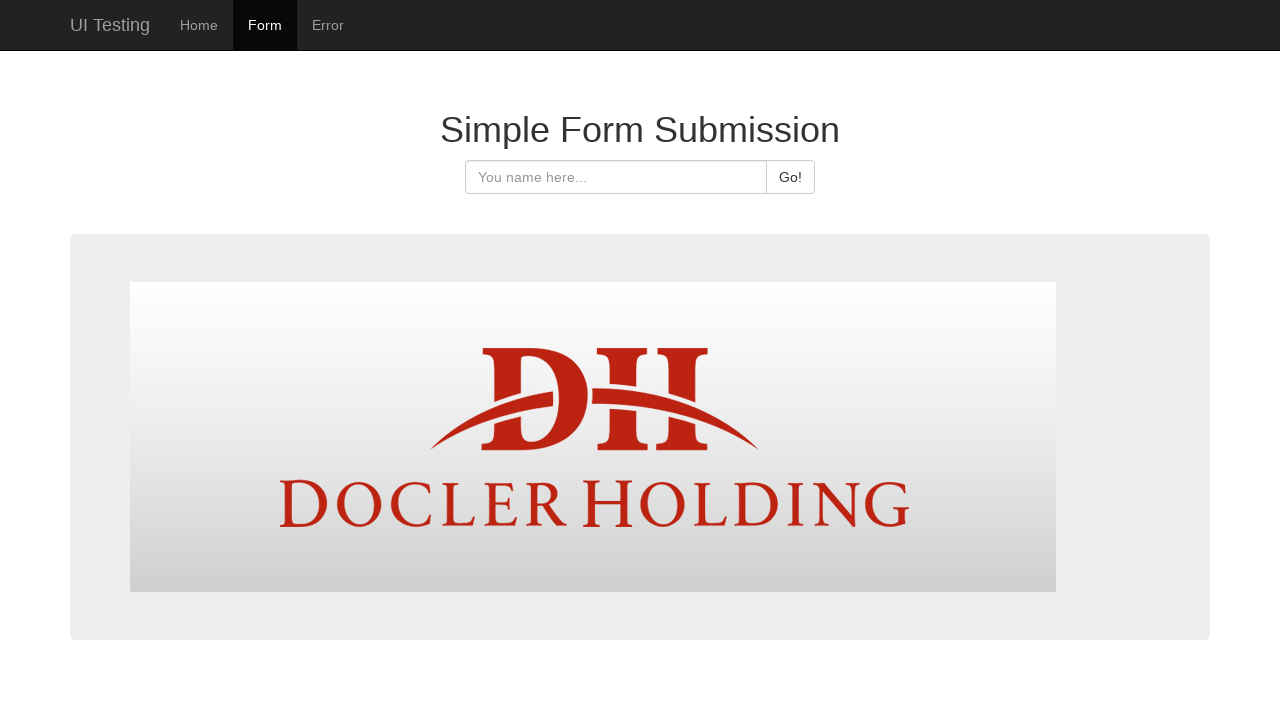

Form page loaded again
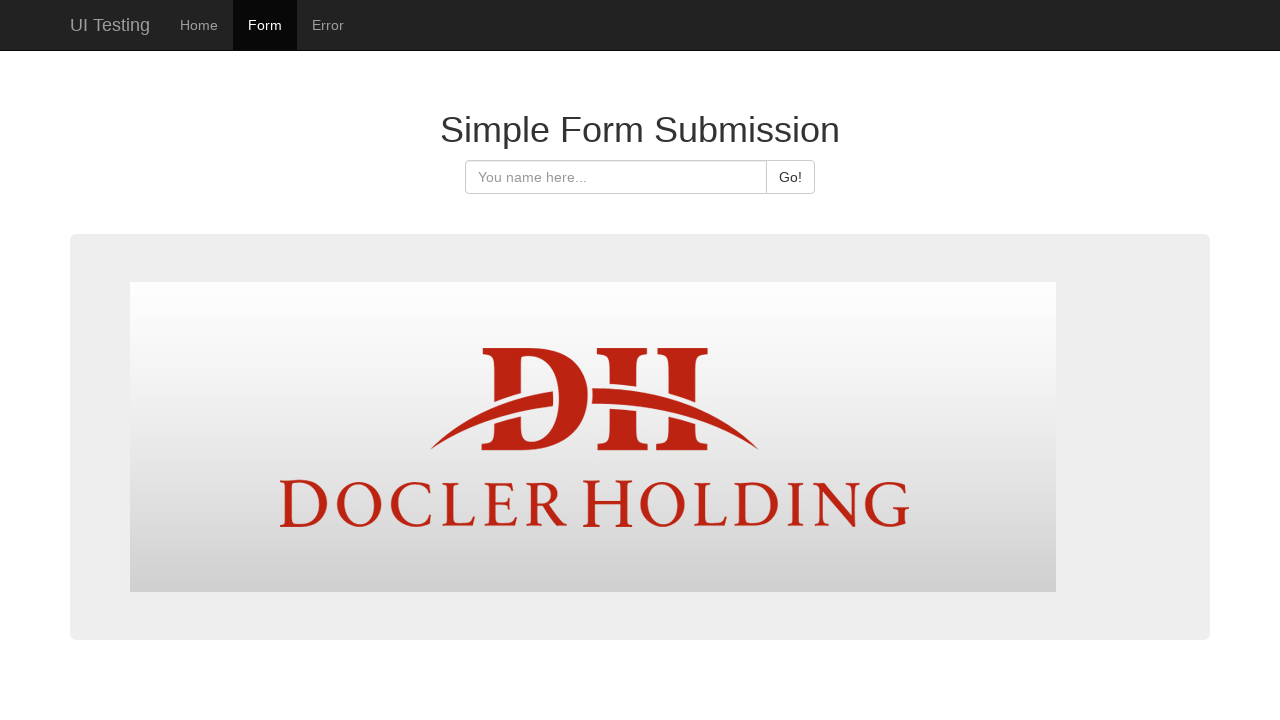

Verified form page URL is correct on second visit
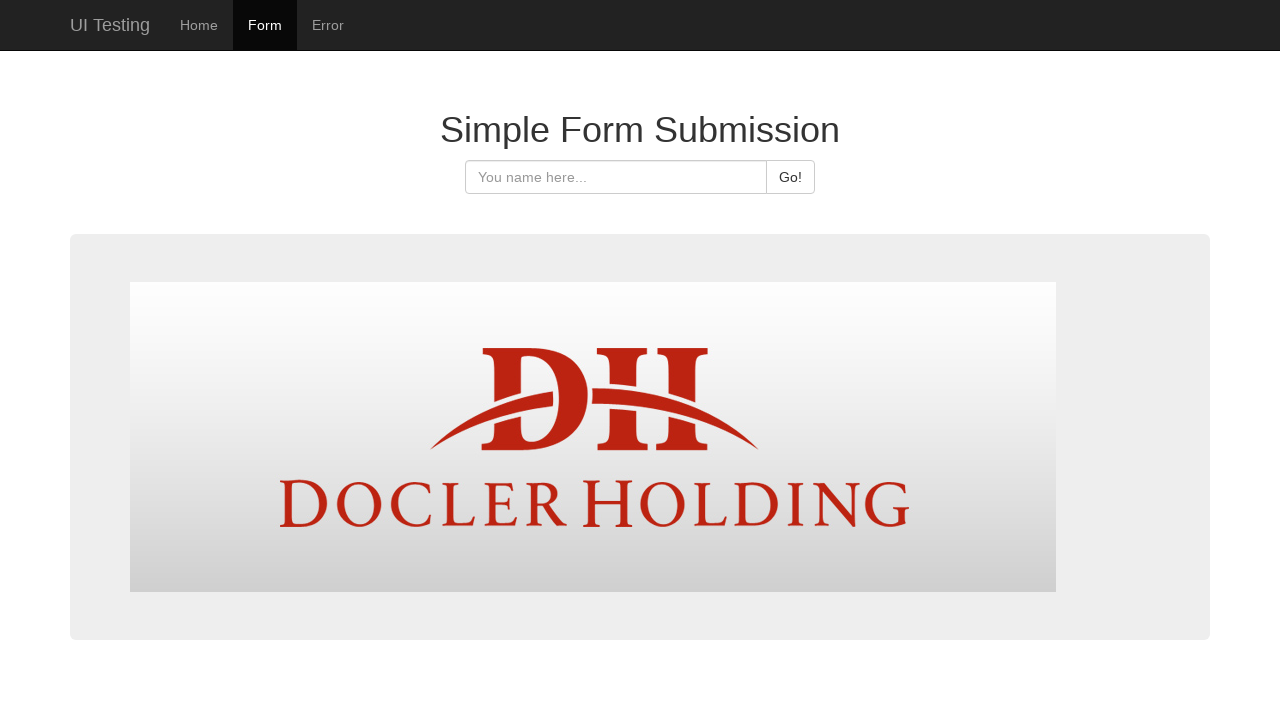

Verified form page heading is correct on second visit
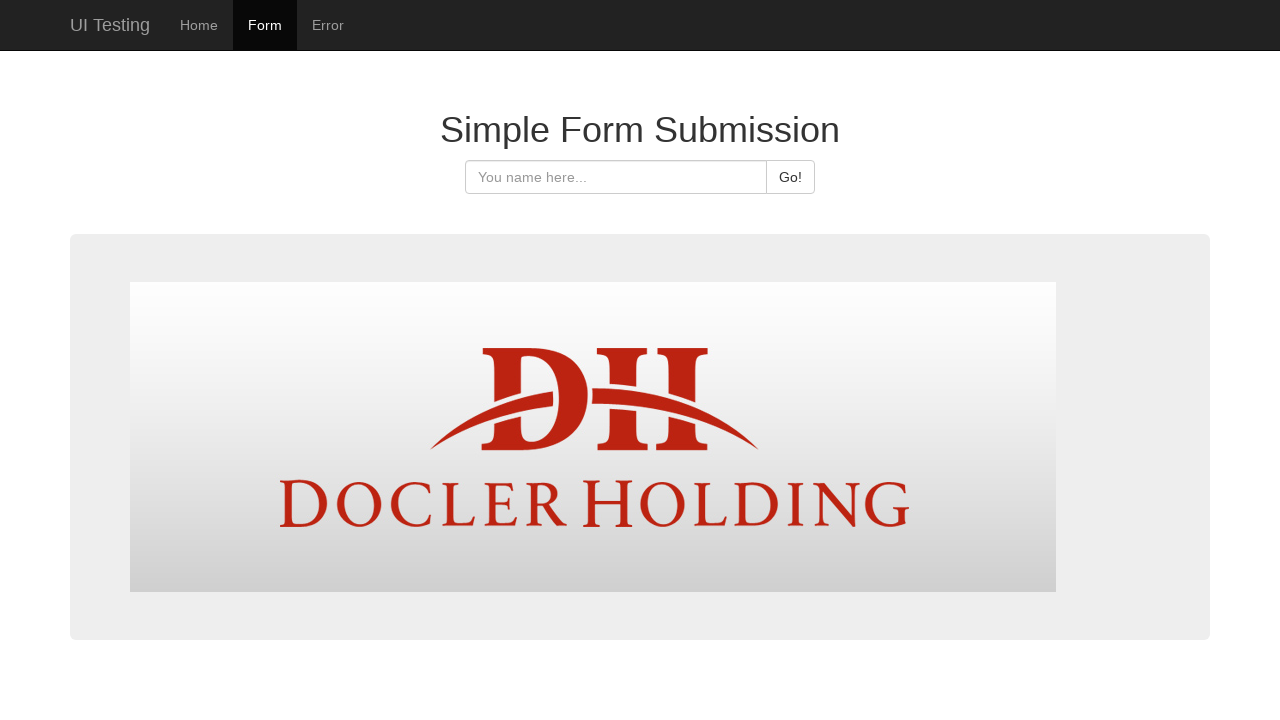

Clicked form link third time at (265, 25) on #form
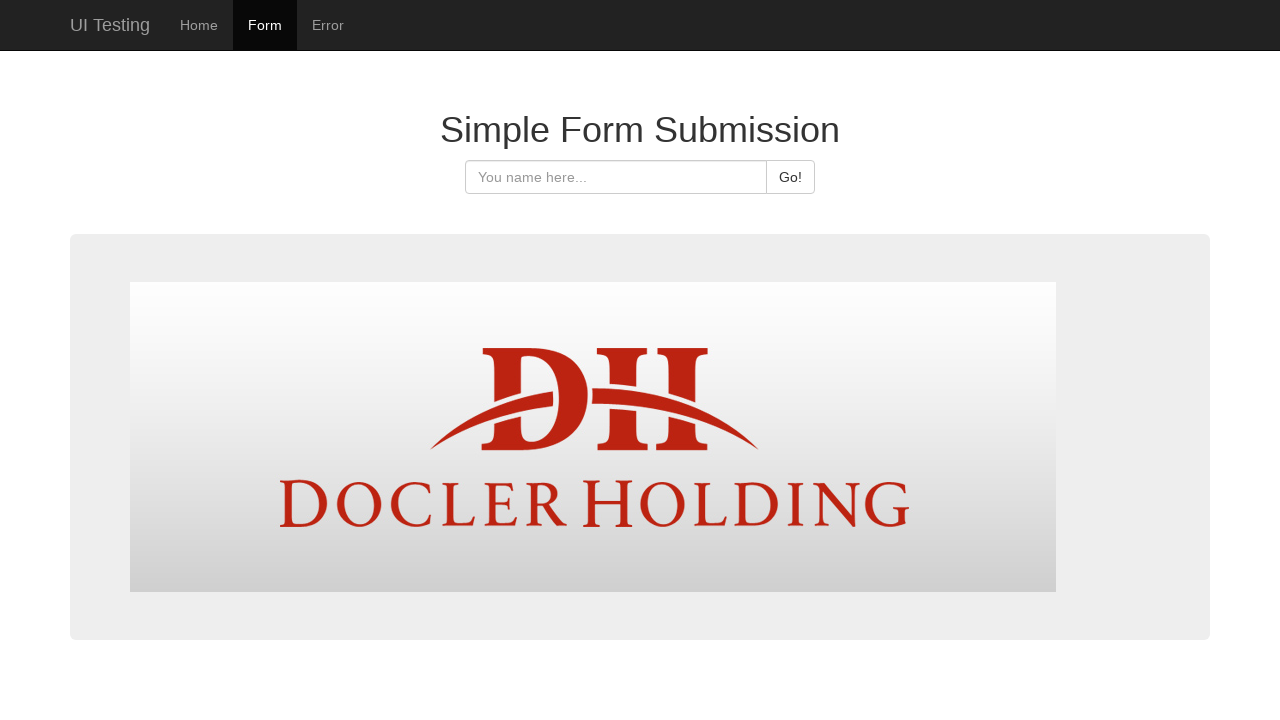

Form page loaded for third time
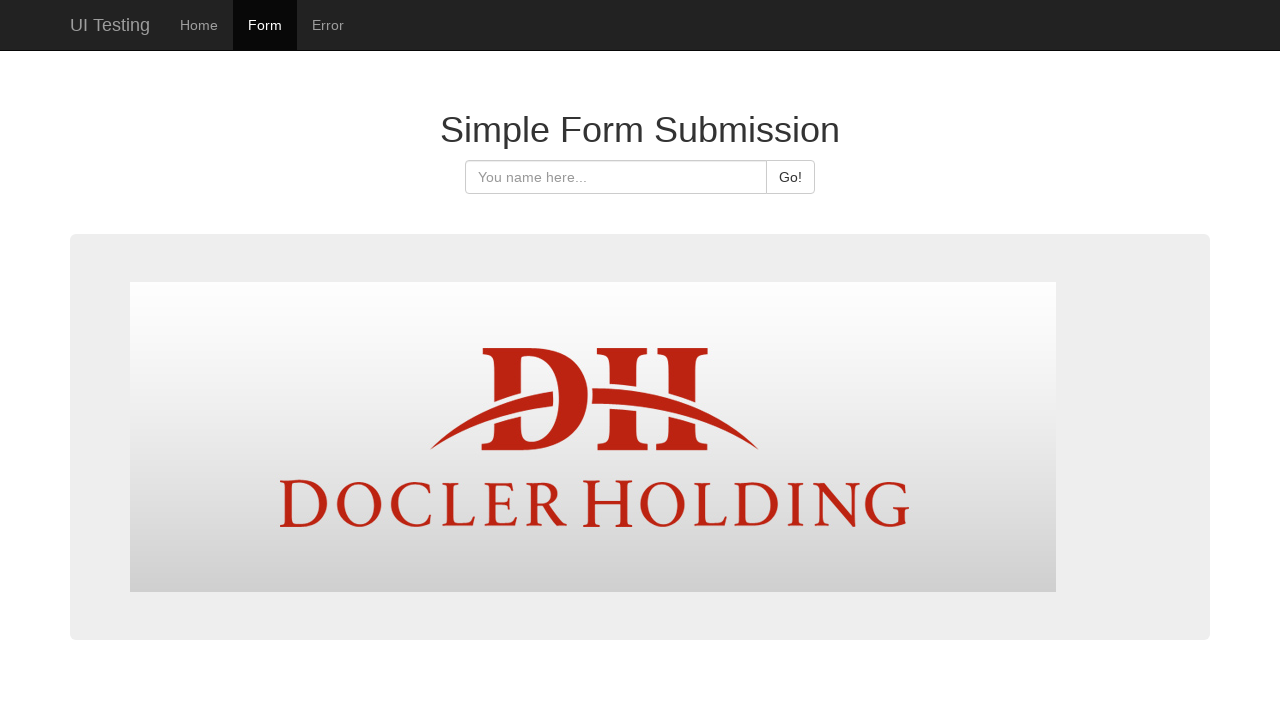

Clicked form link fourth time at (265, 25) on #form
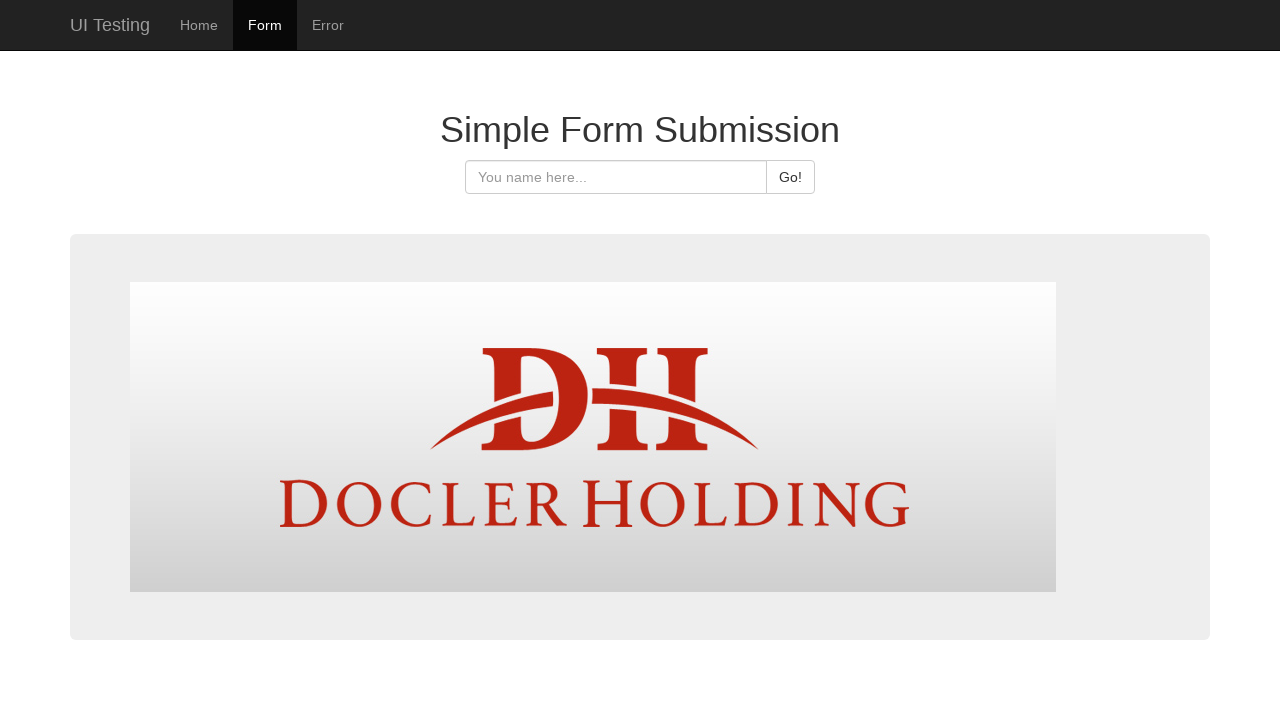

Form page loaded for fourth time
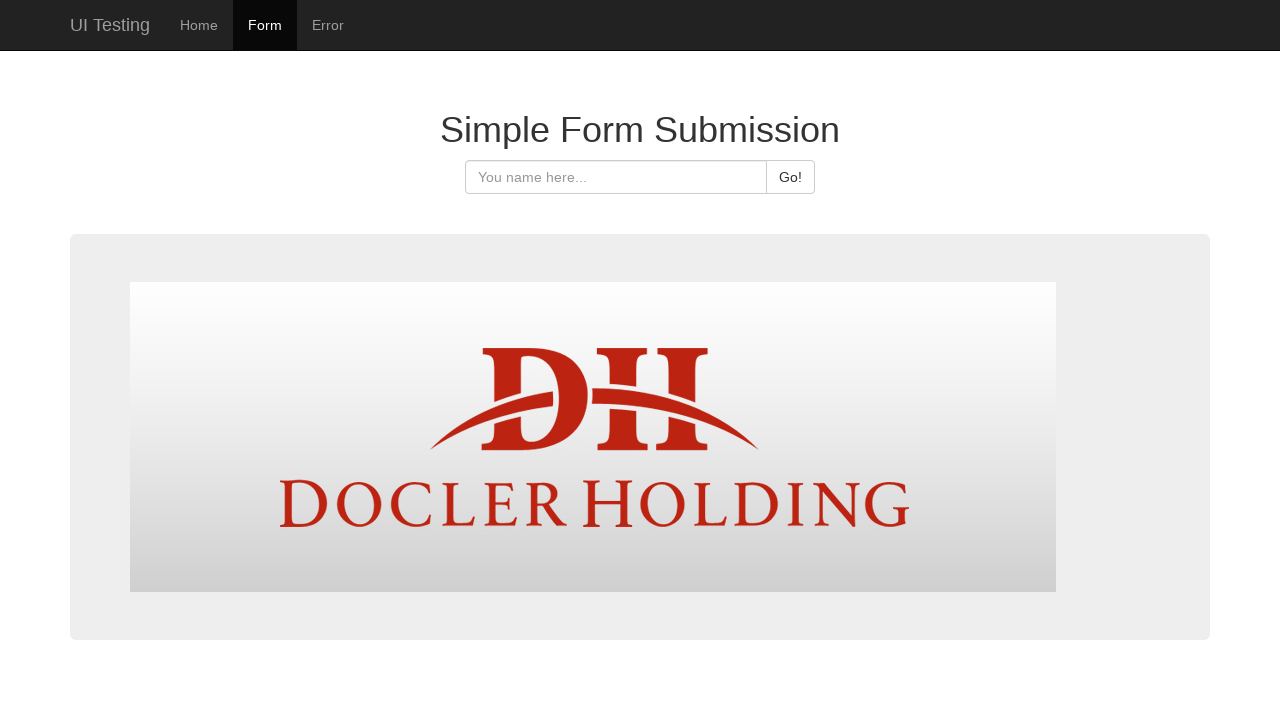

Verified final form page URL is correct
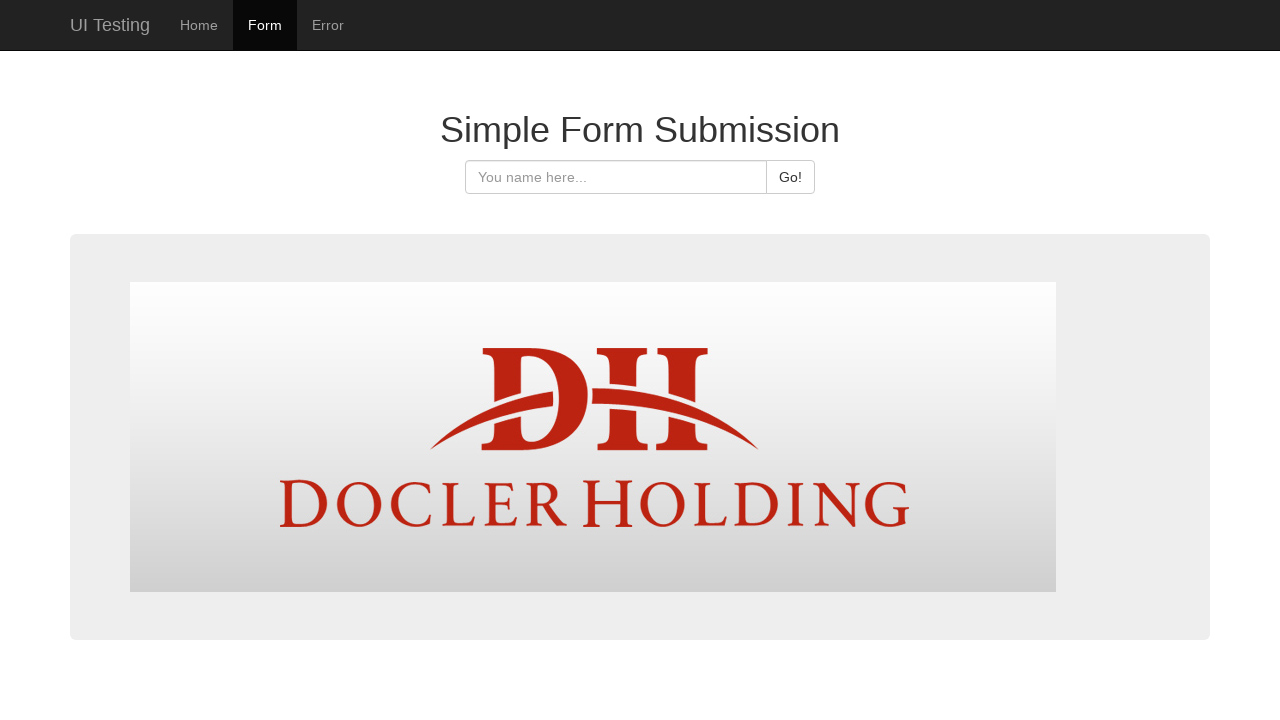

Verified final form page heading is correct
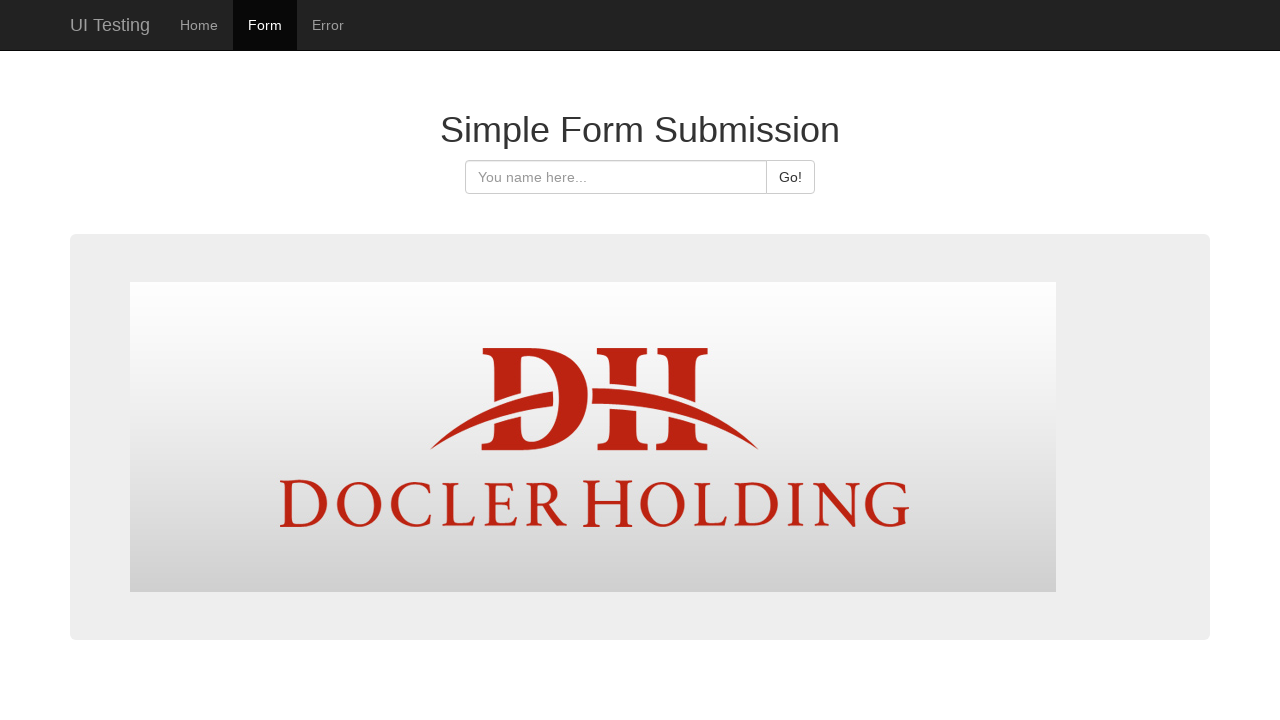

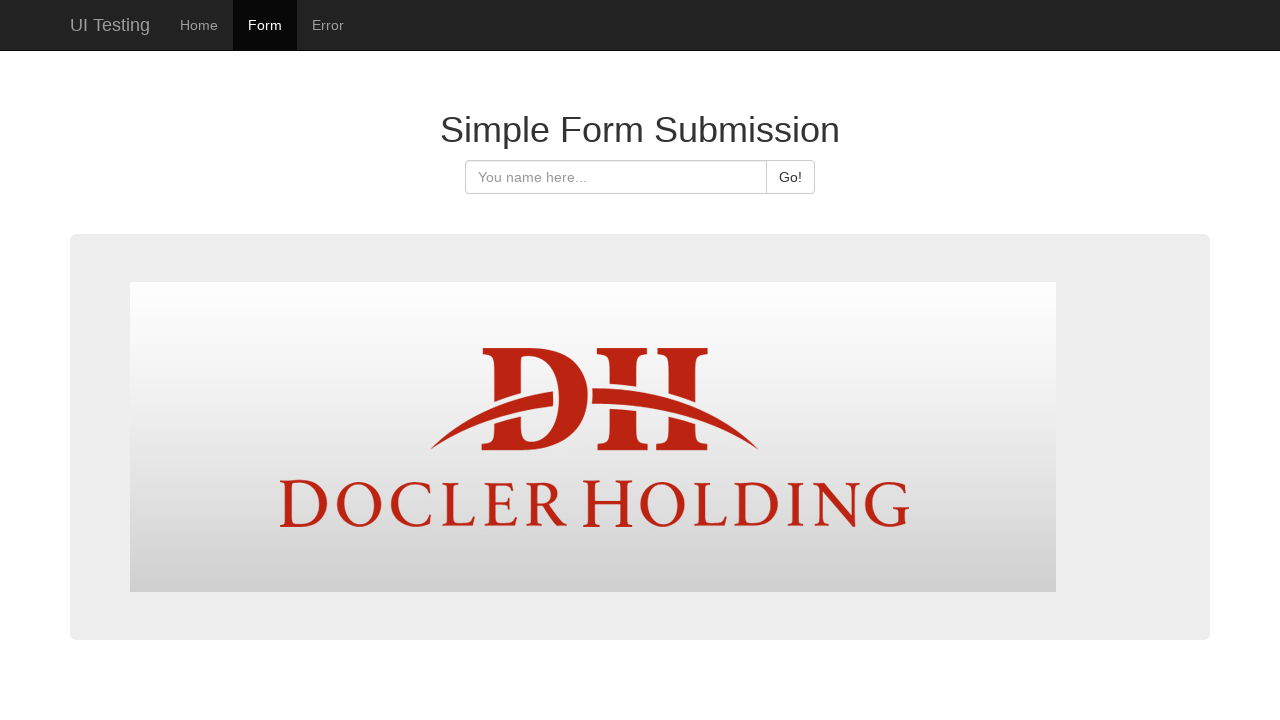